Tests the Indian Railways train search functionality by entering departure and arrival stations, then interacts with the resulting train schedule table

Starting URL: https://erail.in/

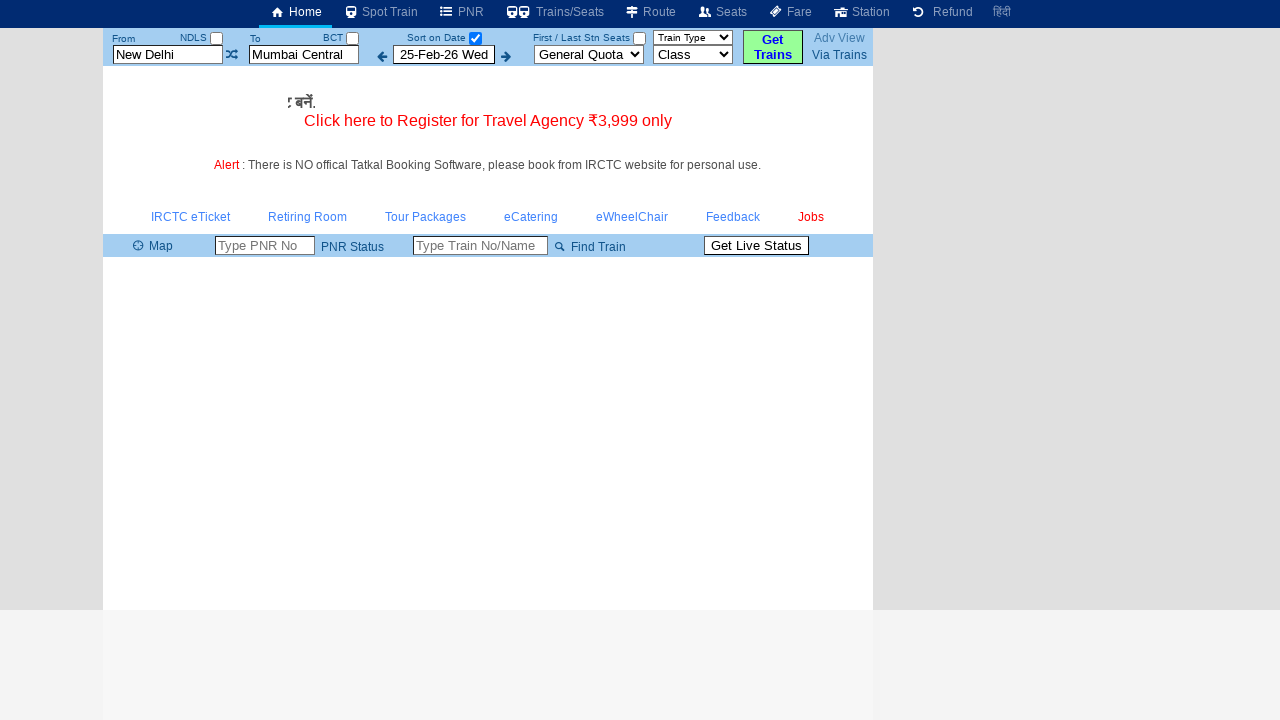

Cleared departure station field on #txtStationFrom
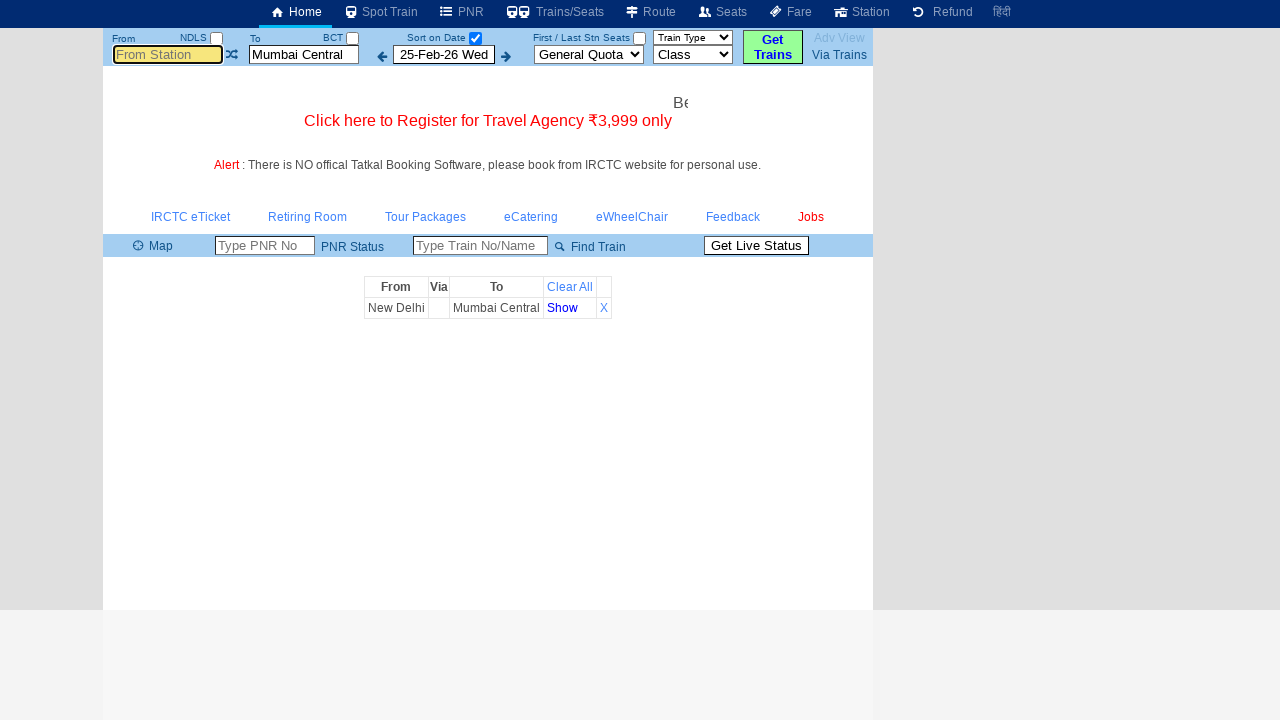

Entered 'MAS' (Chennai Central) as departure station on #txtStationFrom
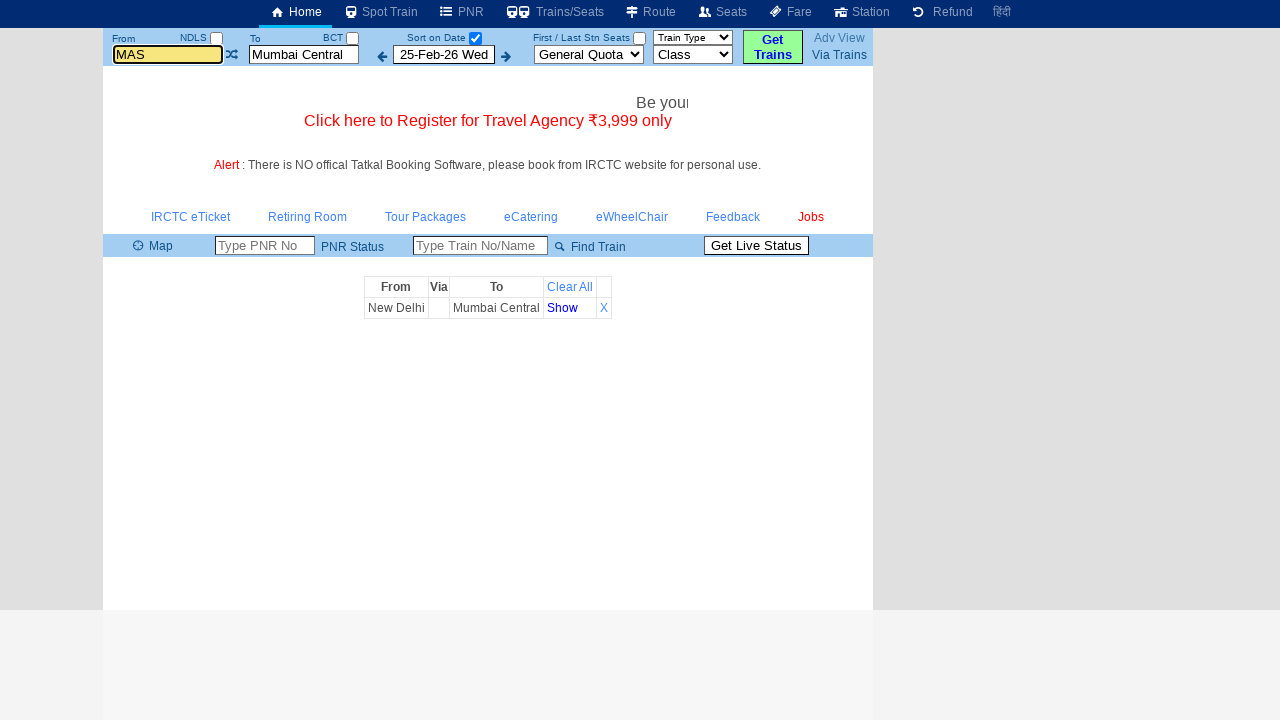

Pressed Enter to confirm departure station on #txtStationFrom
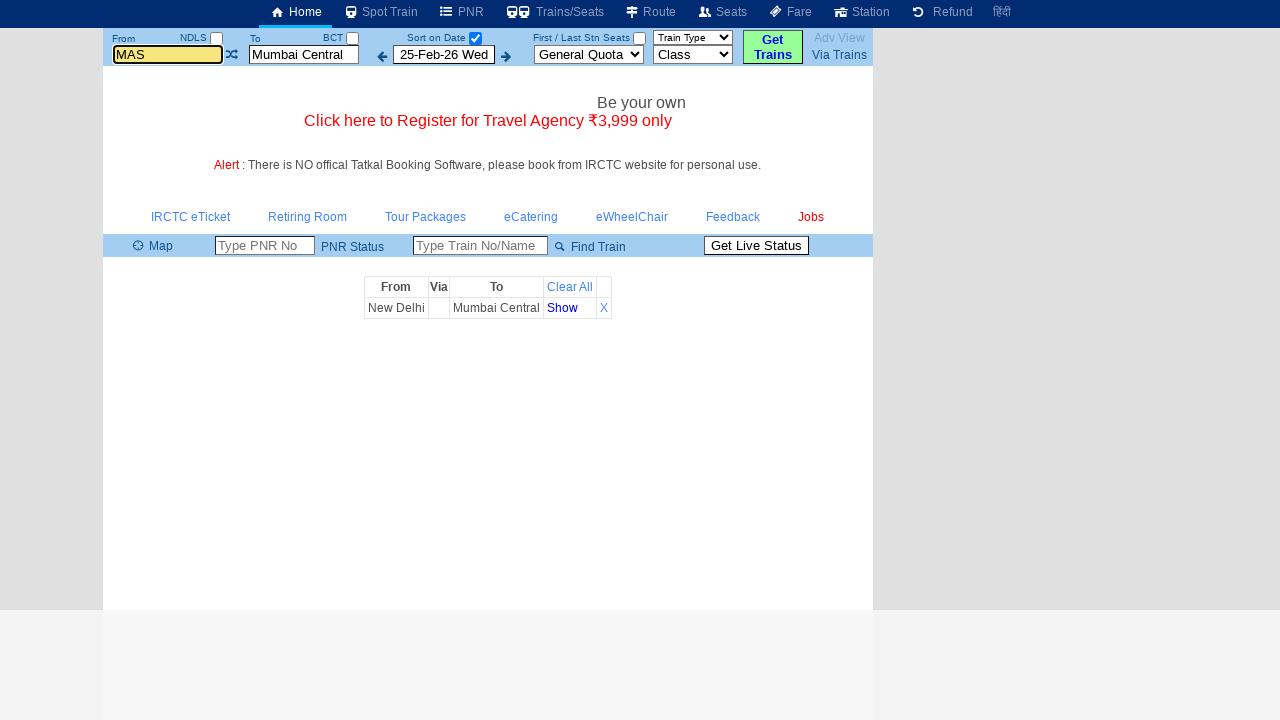

Cleared arrival station field on #txtStationTo
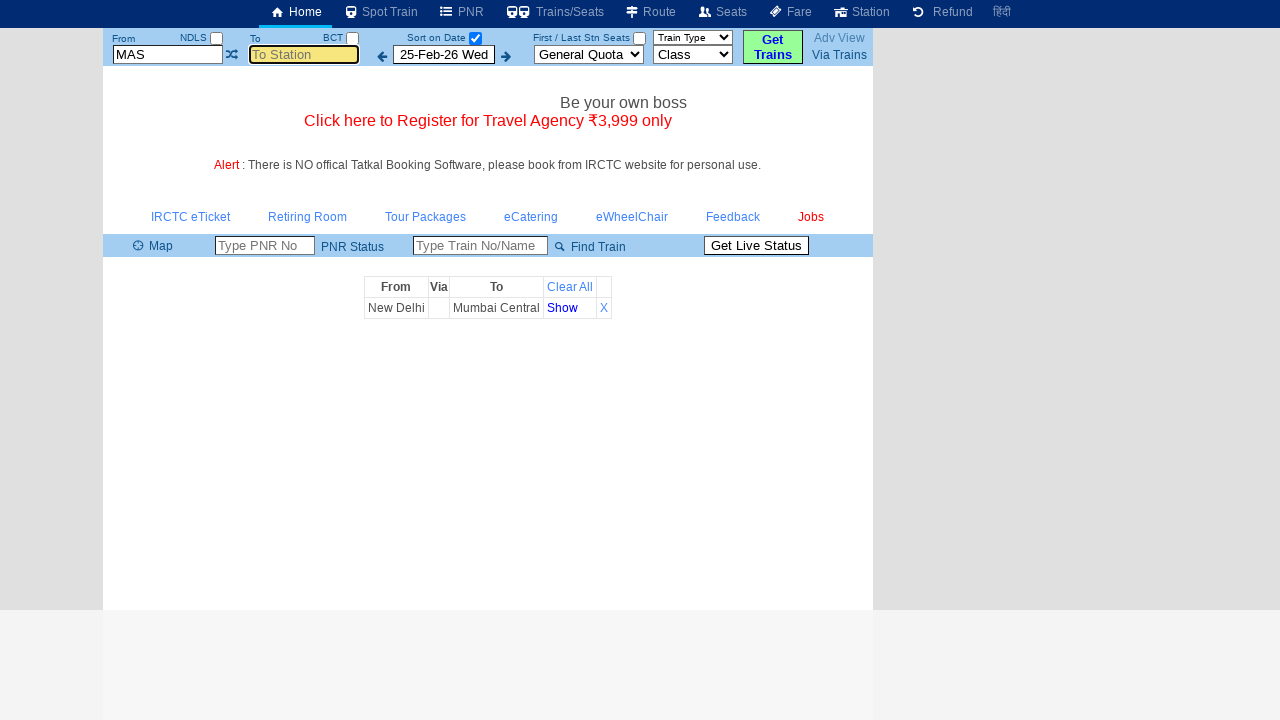

Entered 'Cape' (Cape Comorin) as arrival station on #txtStationTo
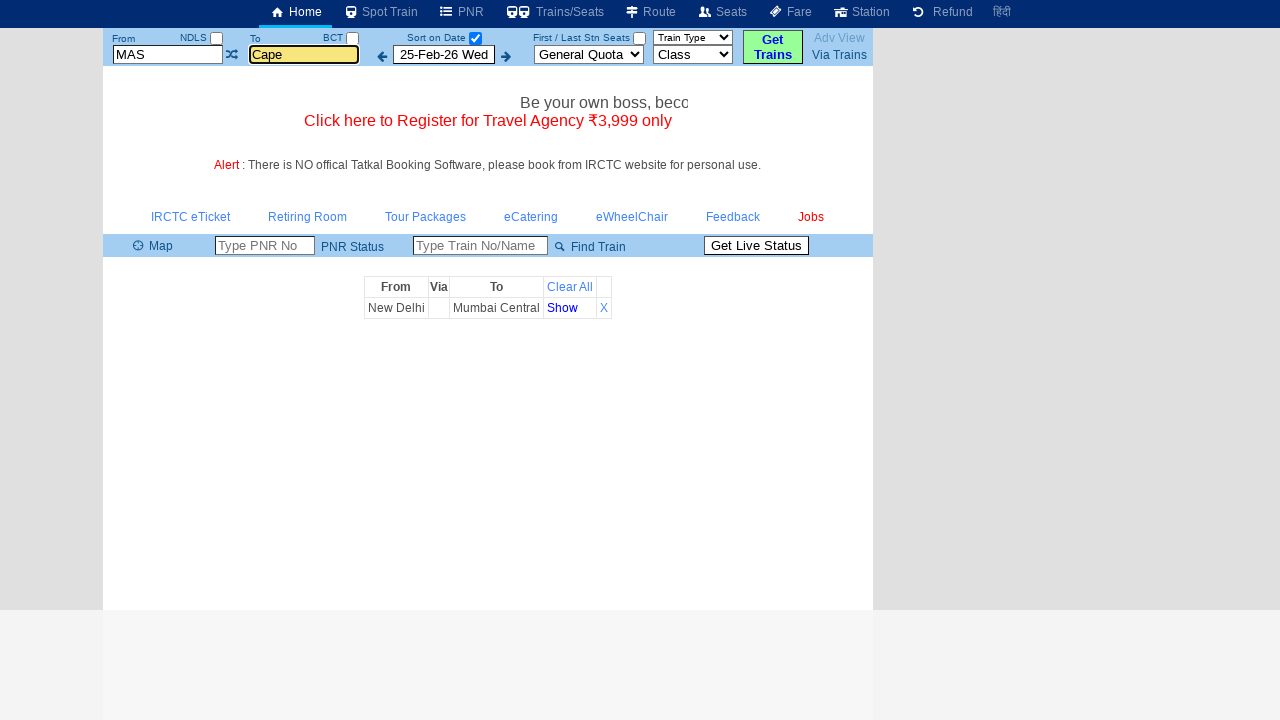

Pressed Enter to confirm arrival station on #txtStationTo
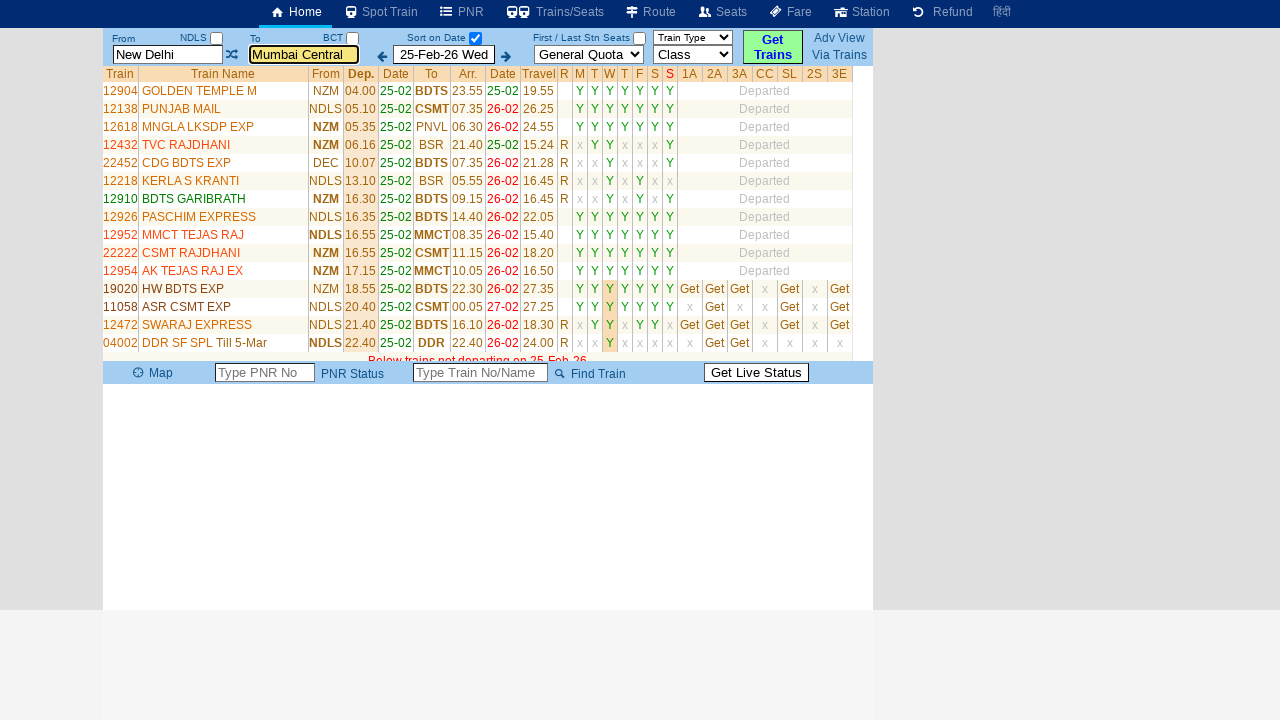

Unchecked date selection to show all available trains at (475, 38) on #chkSelectDateOnly
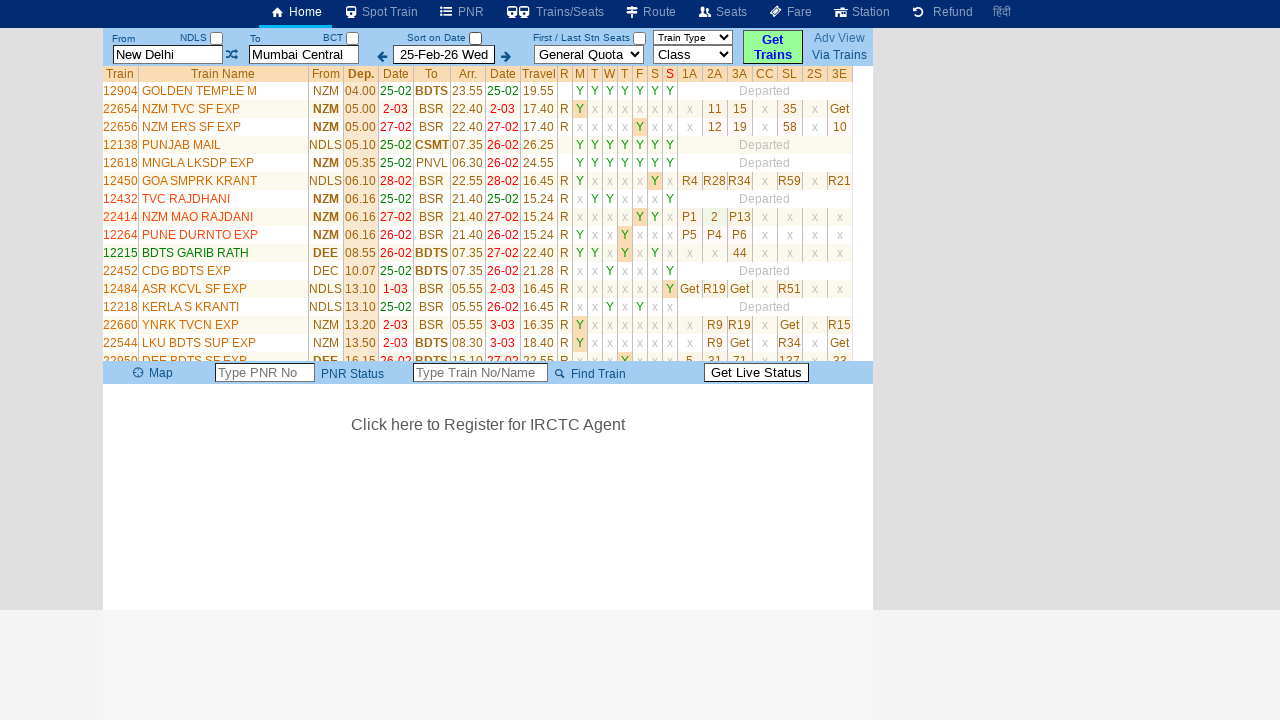

Train schedule table loaded successfully
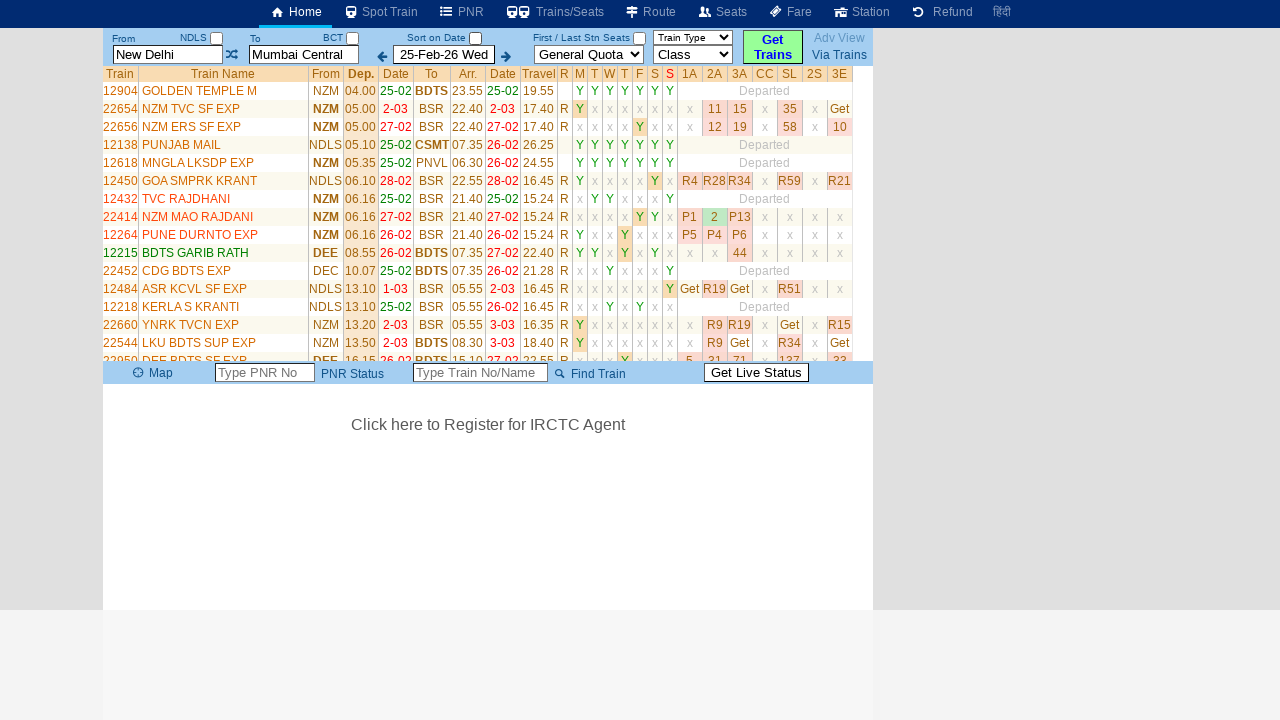

Counted 35 rows in the train schedule table
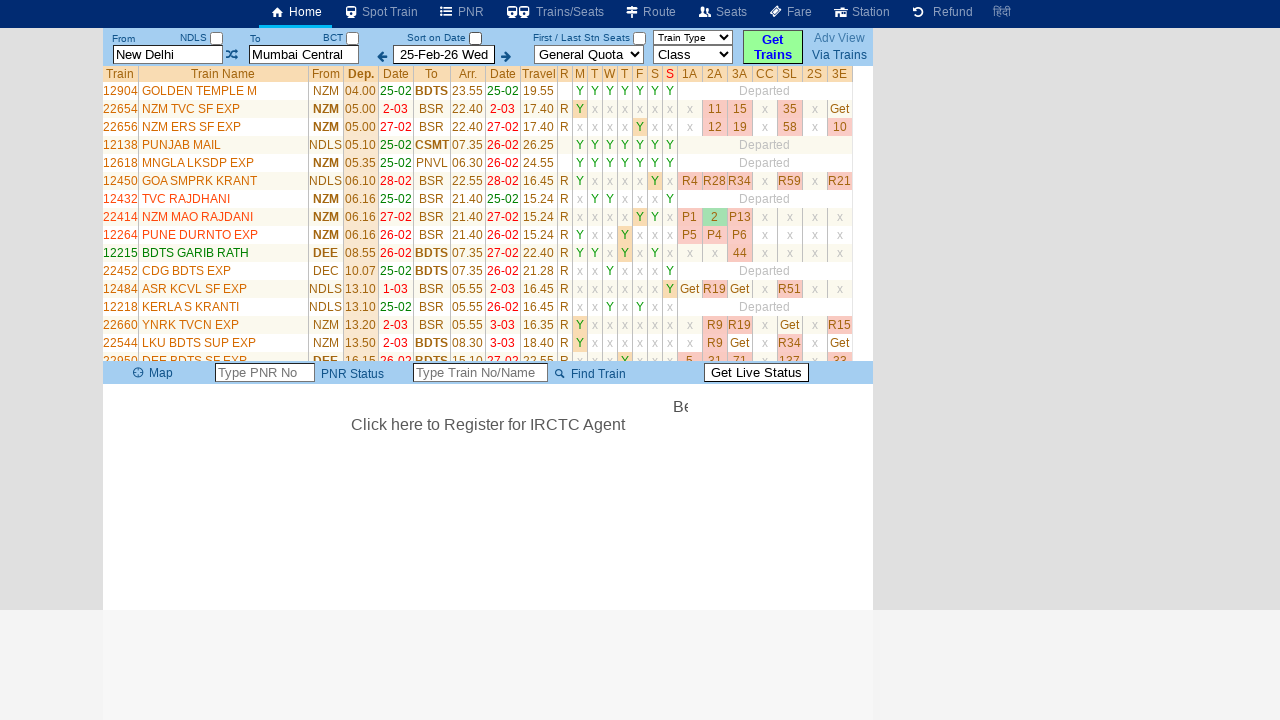

Located train names from the schedule table
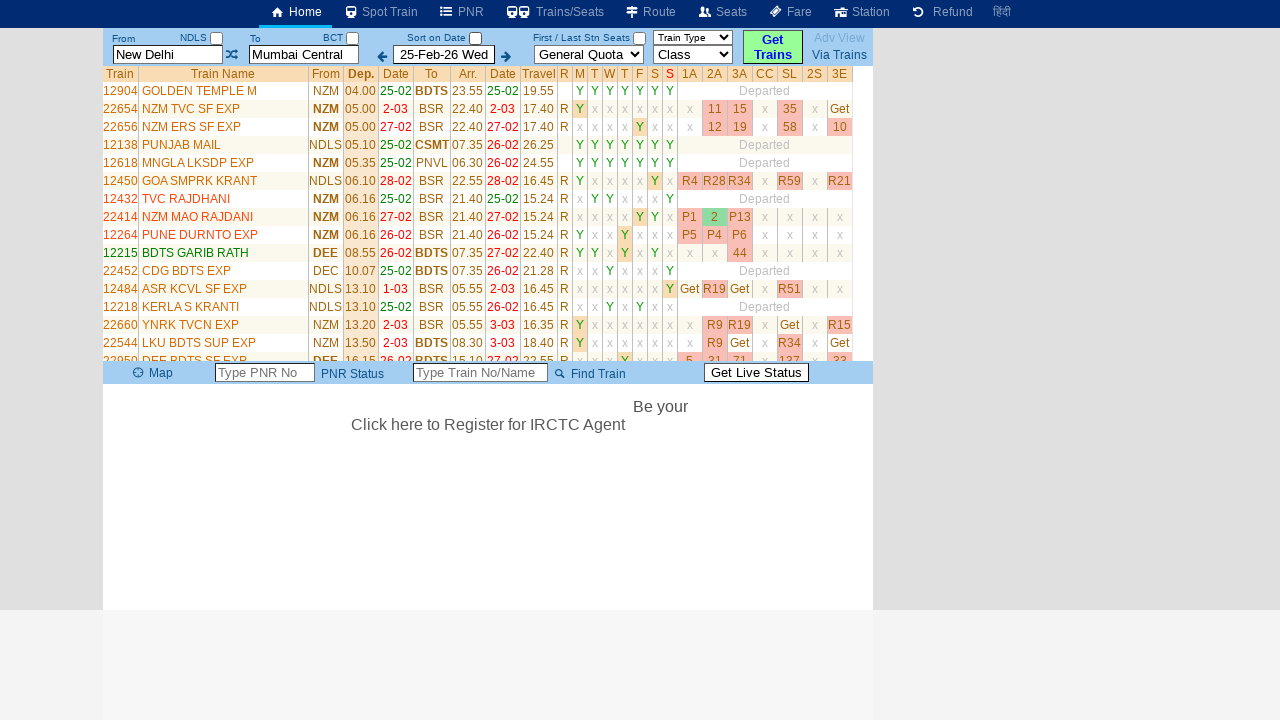

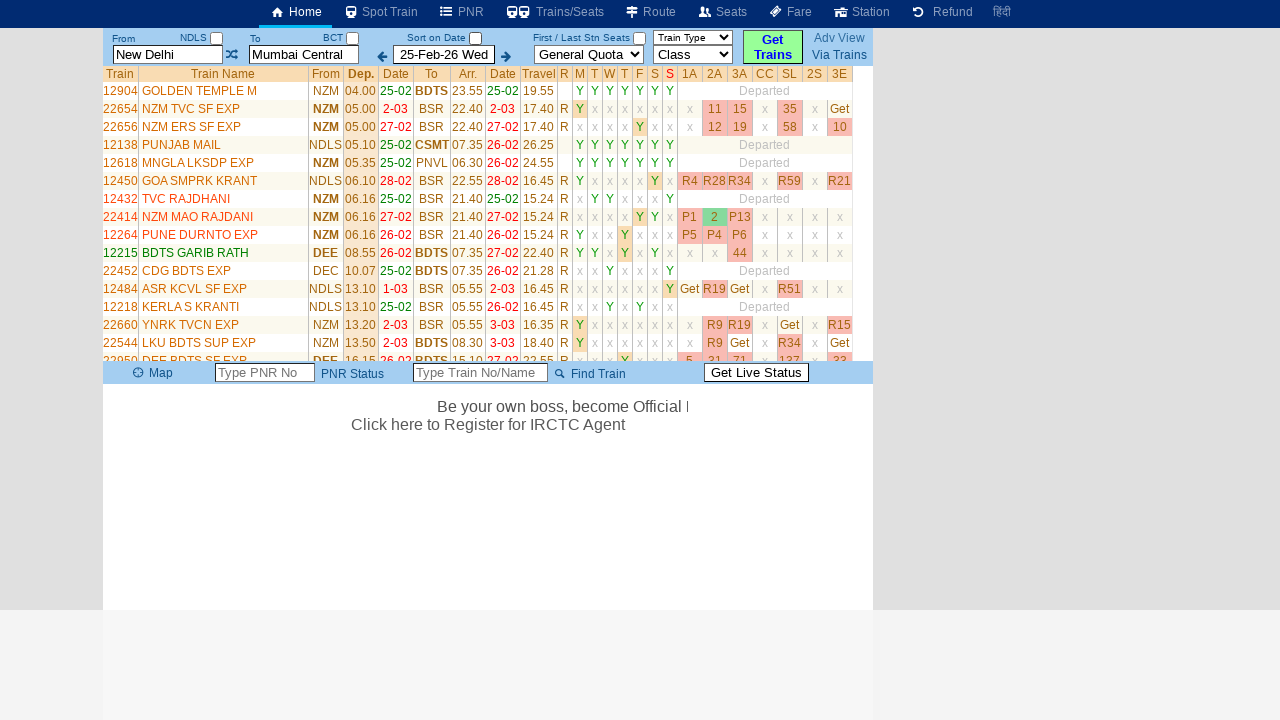